Tests JavaScript alert handling by triggering an alert and accepting it

Starting URL: https://the-internet.herokuapp.com/javascript_alerts

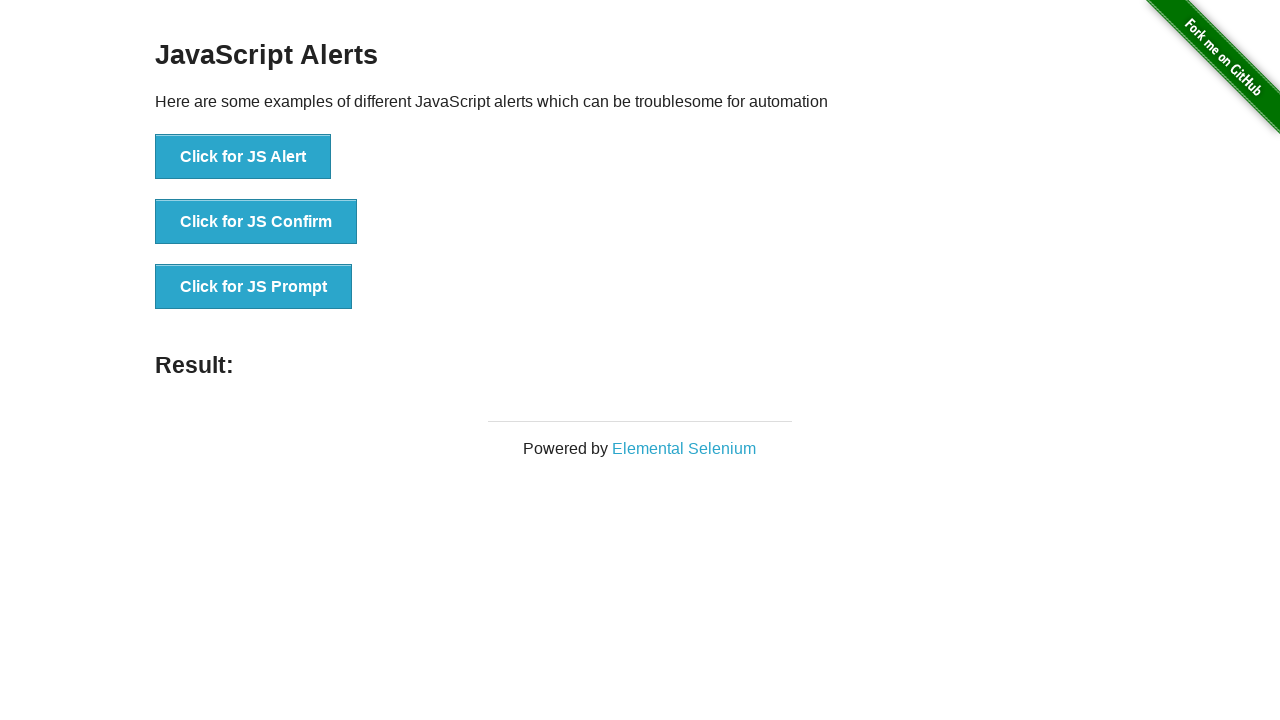

Clicked button to trigger JavaScript alert at (243, 157) on xpath=//button[@onclick='jsAlert()']
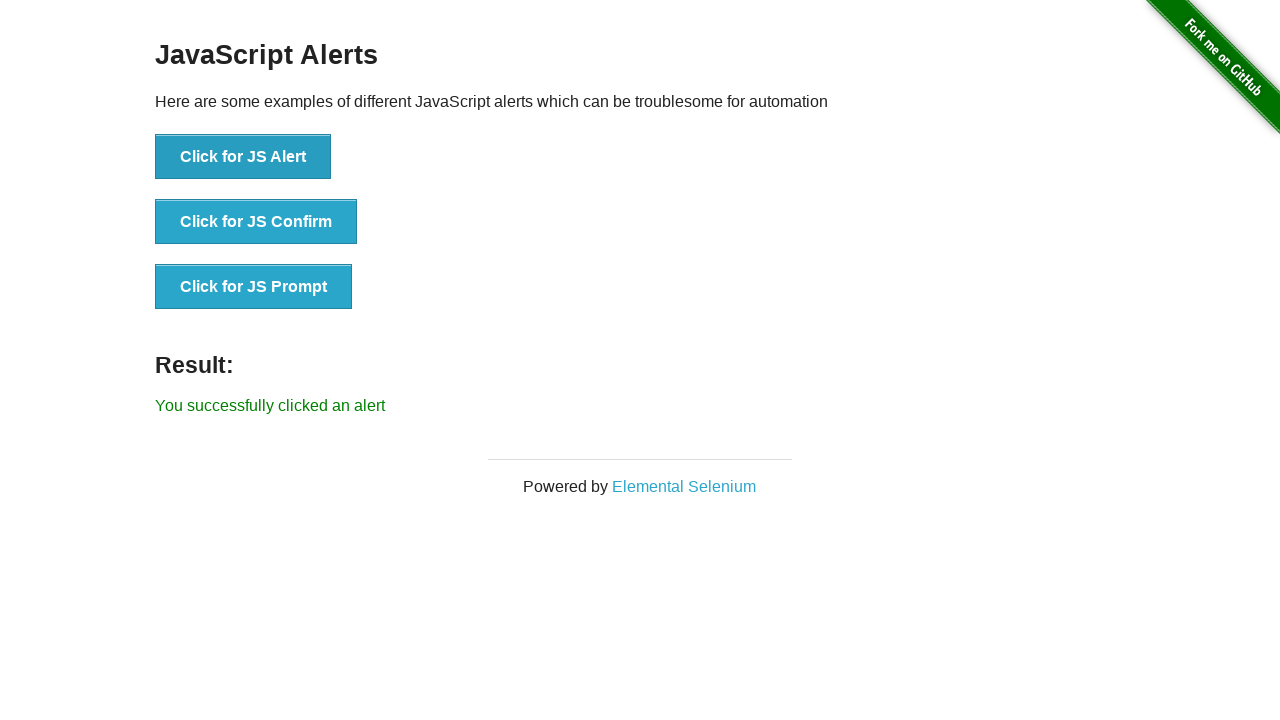

Set up dialog handler to accept alerts
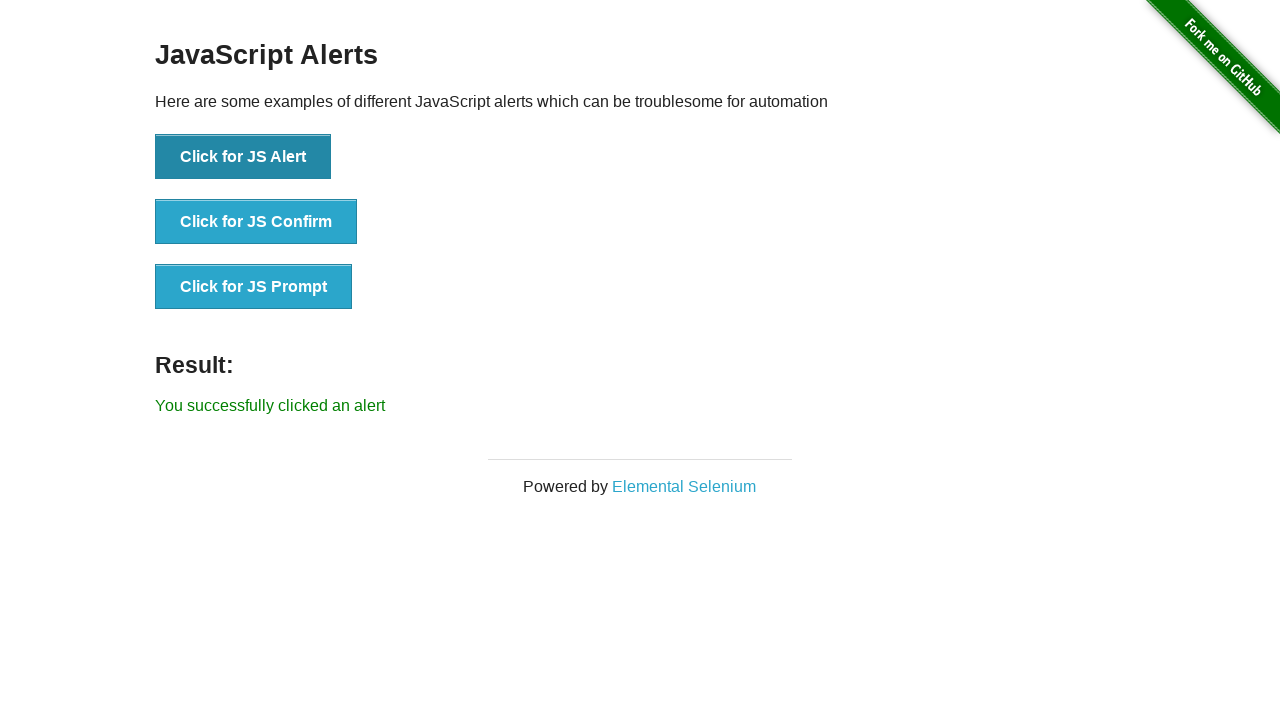

Clicked button to trigger JavaScript alert and accepted it at (243, 157) on xpath=//button[@onclick='jsAlert()']
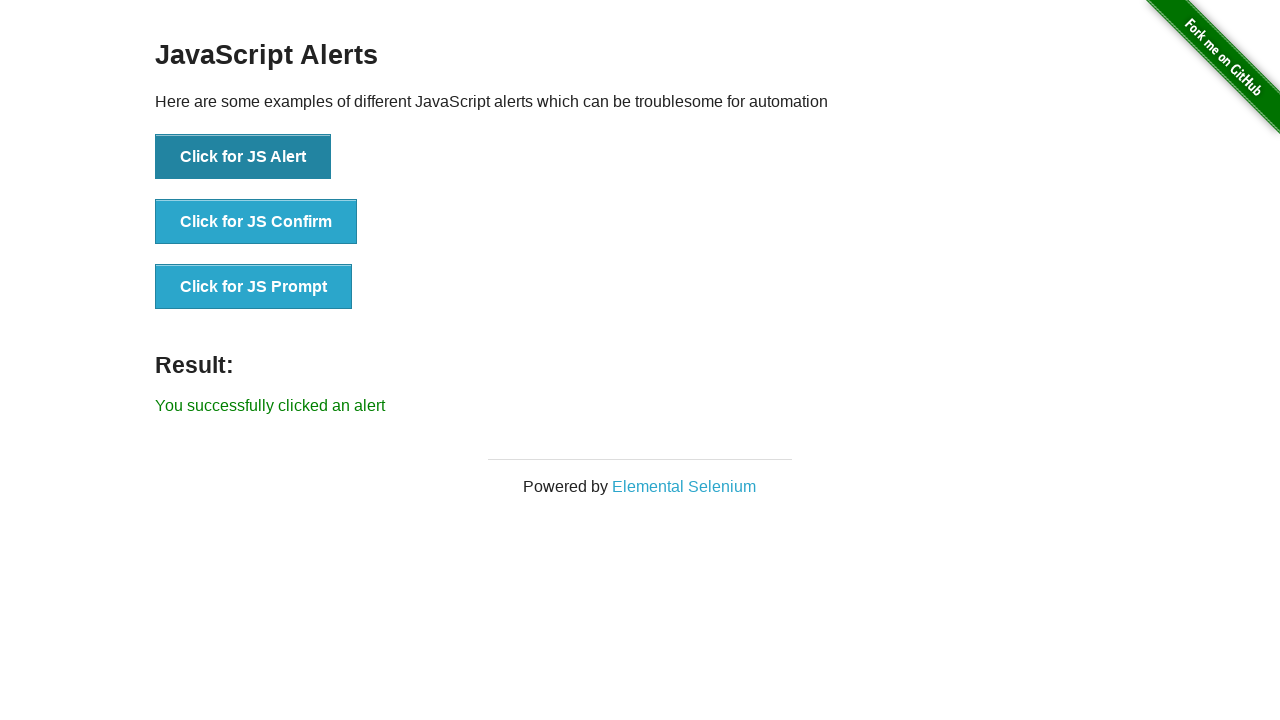

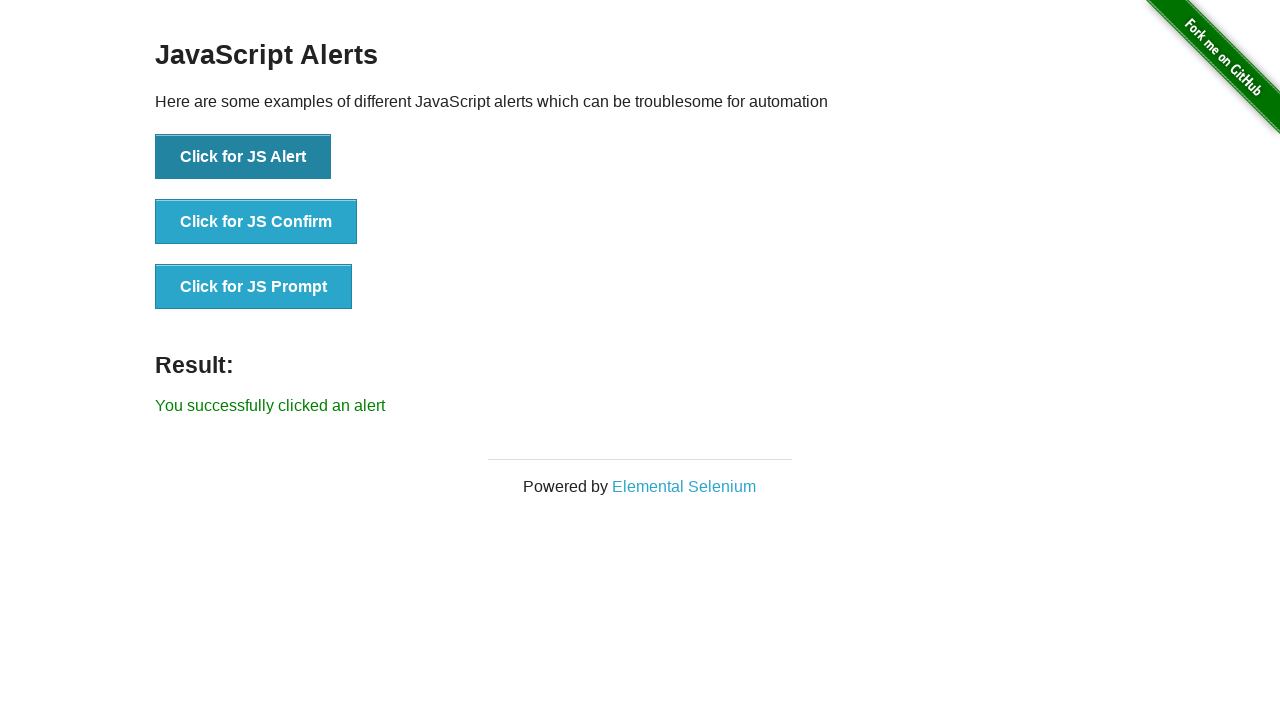